Tests that the Clear completed button is hidden when there are no completed items.

Starting URL: https://demo.playwright.dev/todomvc

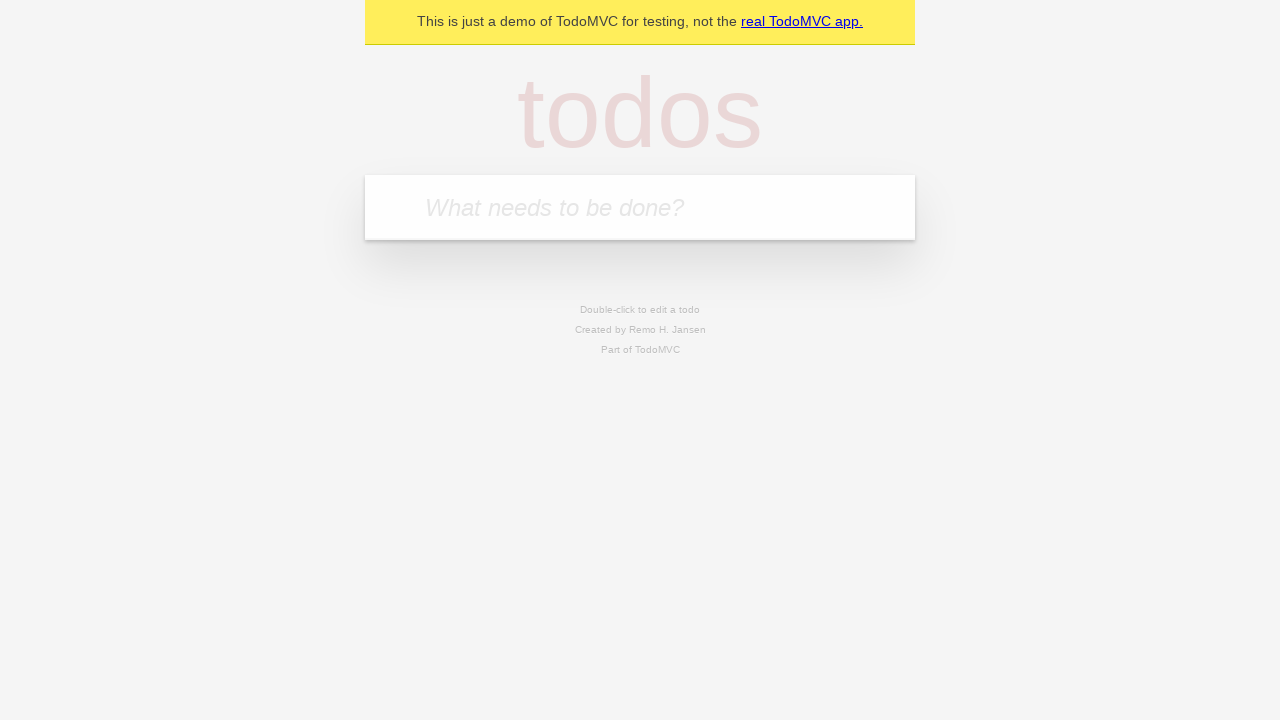

Filled todo input with 'buy some cheese' on internal:attr=[placeholder="What needs to be done?"i]
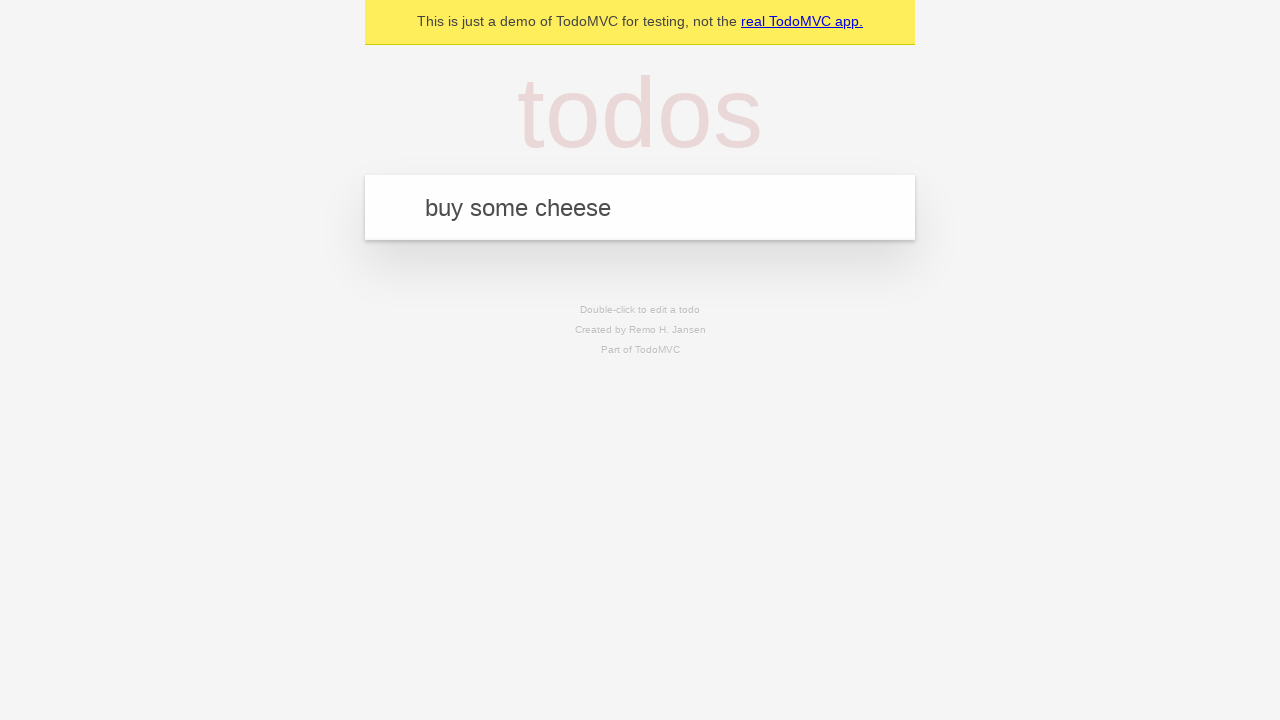

Pressed Enter to add first todo on internal:attr=[placeholder="What needs to be done?"i]
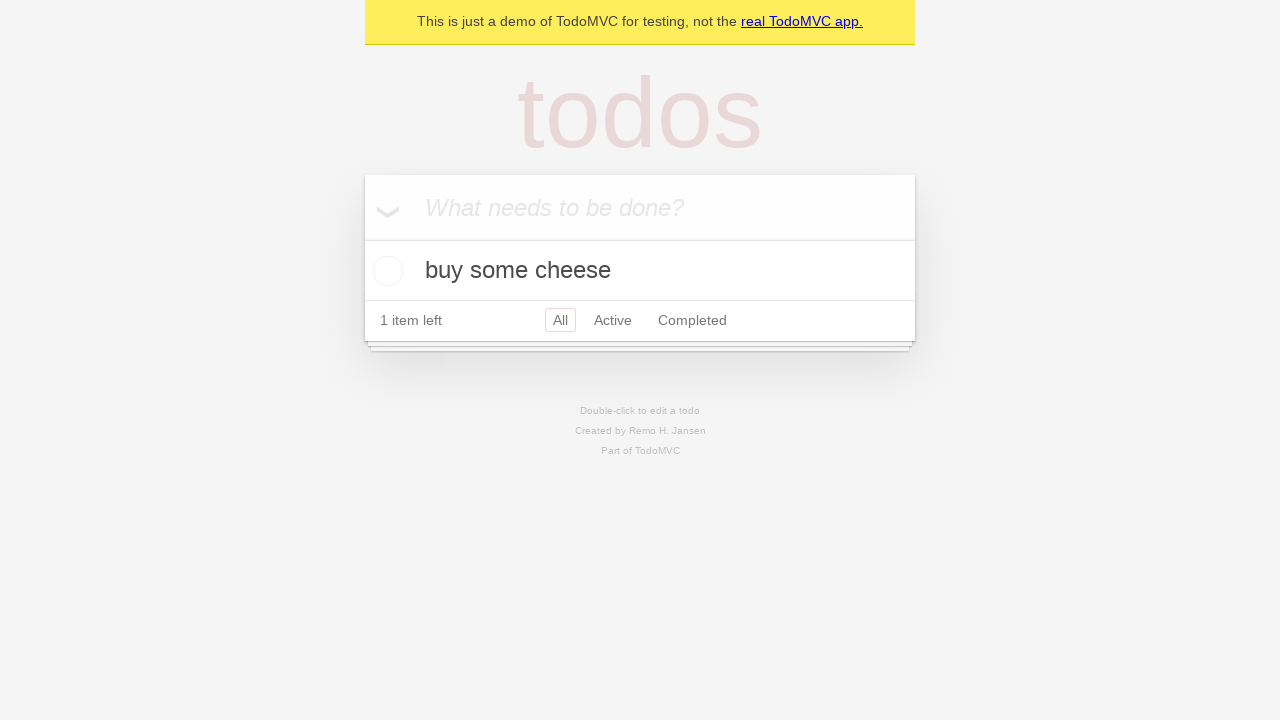

Filled todo input with 'feed the cat' on internal:attr=[placeholder="What needs to be done?"i]
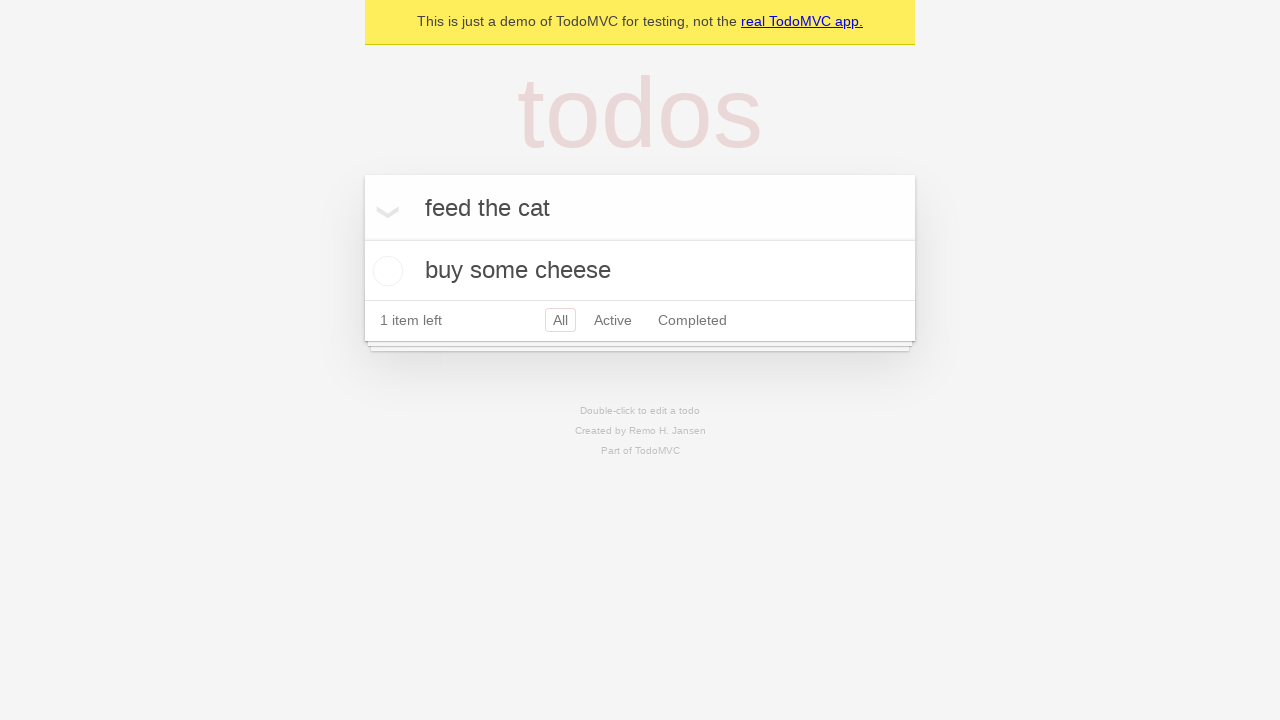

Pressed Enter to add second todo on internal:attr=[placeholder="What needs to be done?"i]
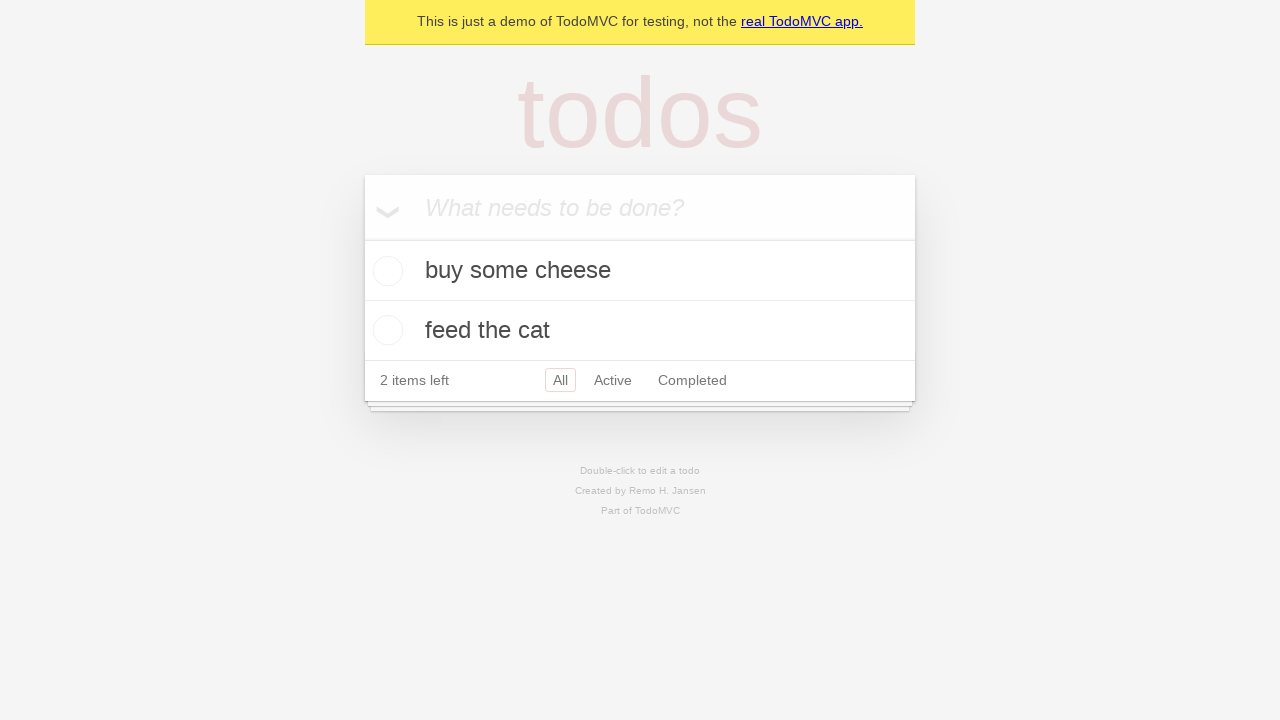

Filled todo input with 'book a doctors appointment' on internal:attr=[placeholder="What needs to be done?"i]
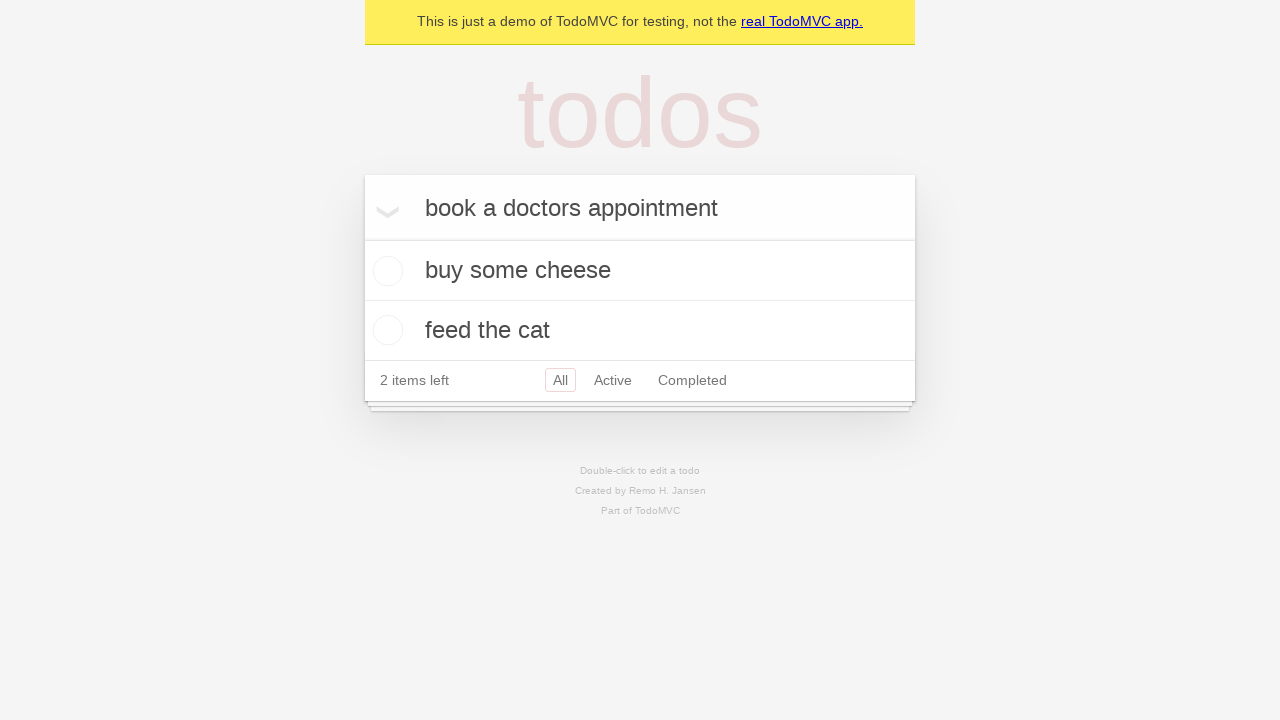

Pressed Enter to add third todo on internal:attr=[placeholder="What needs to be done?"i]
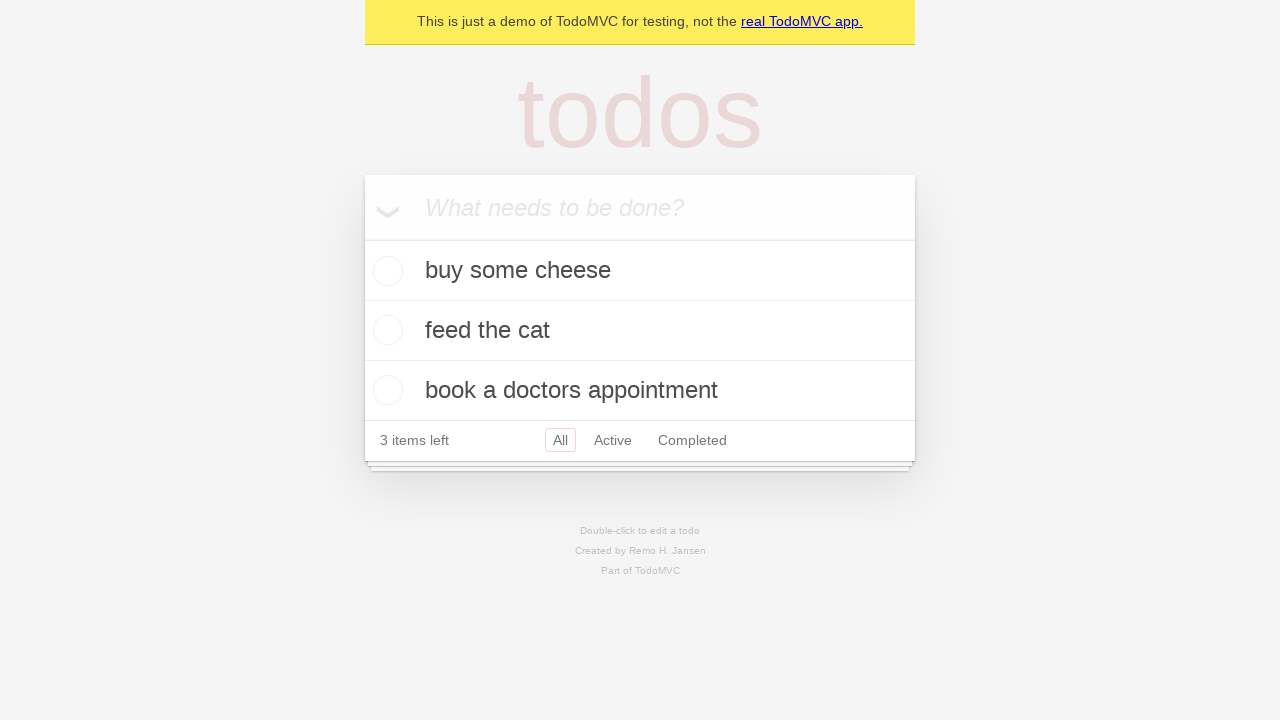

Checked the first todo item as completed at (385, 271) on .todo-list li .toggle >> nth=0
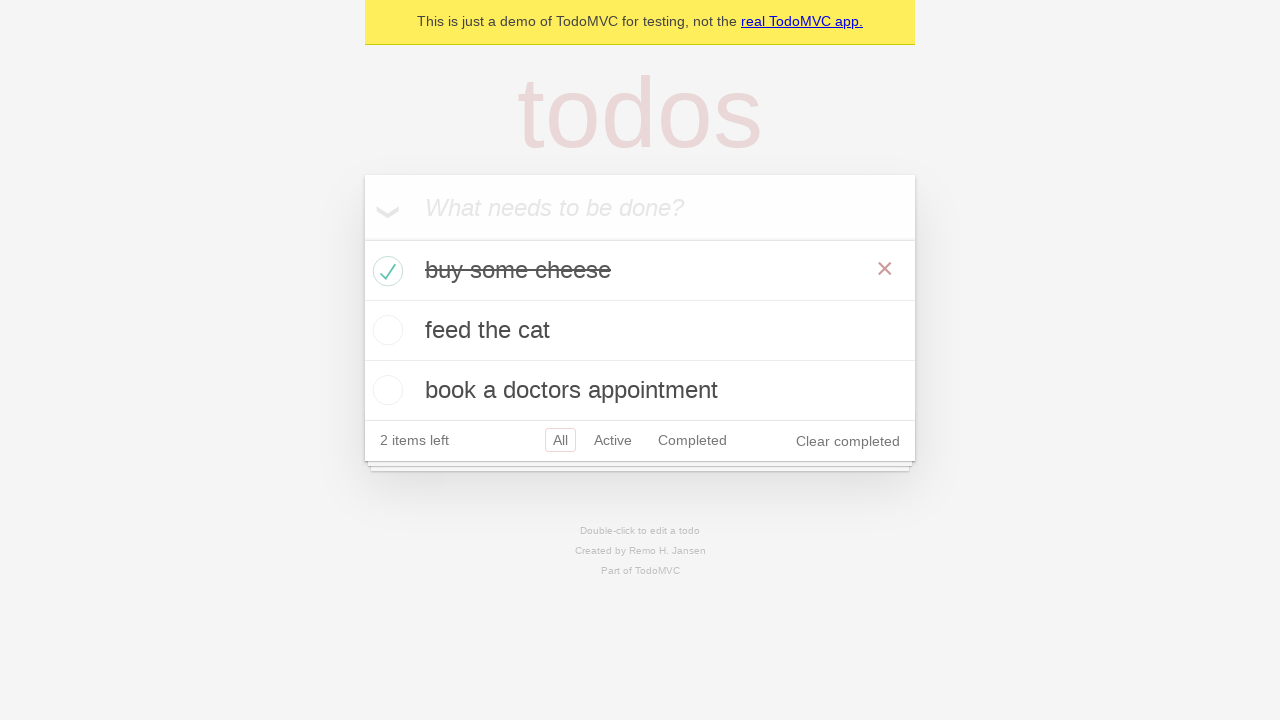

Clicked Clear completed button to remove completed item at (848, 441) on internal:role=button[name="Clear completed"i]
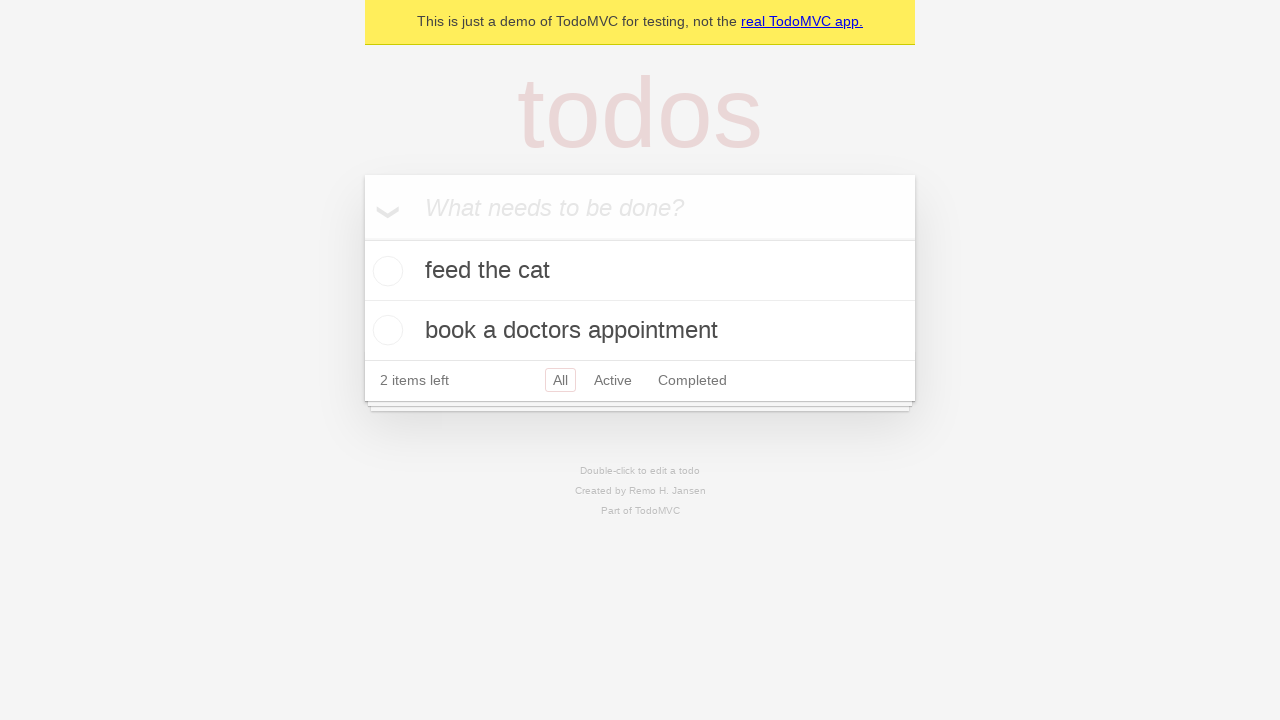

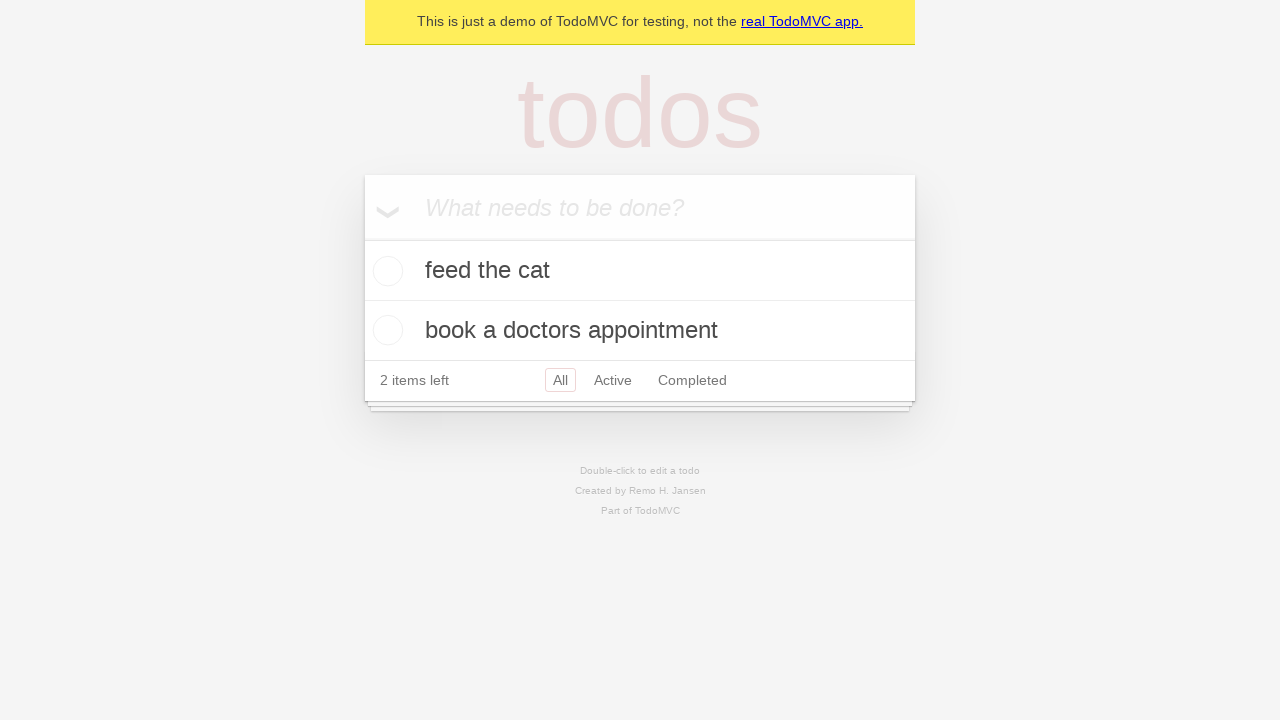